Tests the search functionality by searching for 'selenium' and verifying that results are displayed

Starting URL: https://hackernews-seven.vercel.app

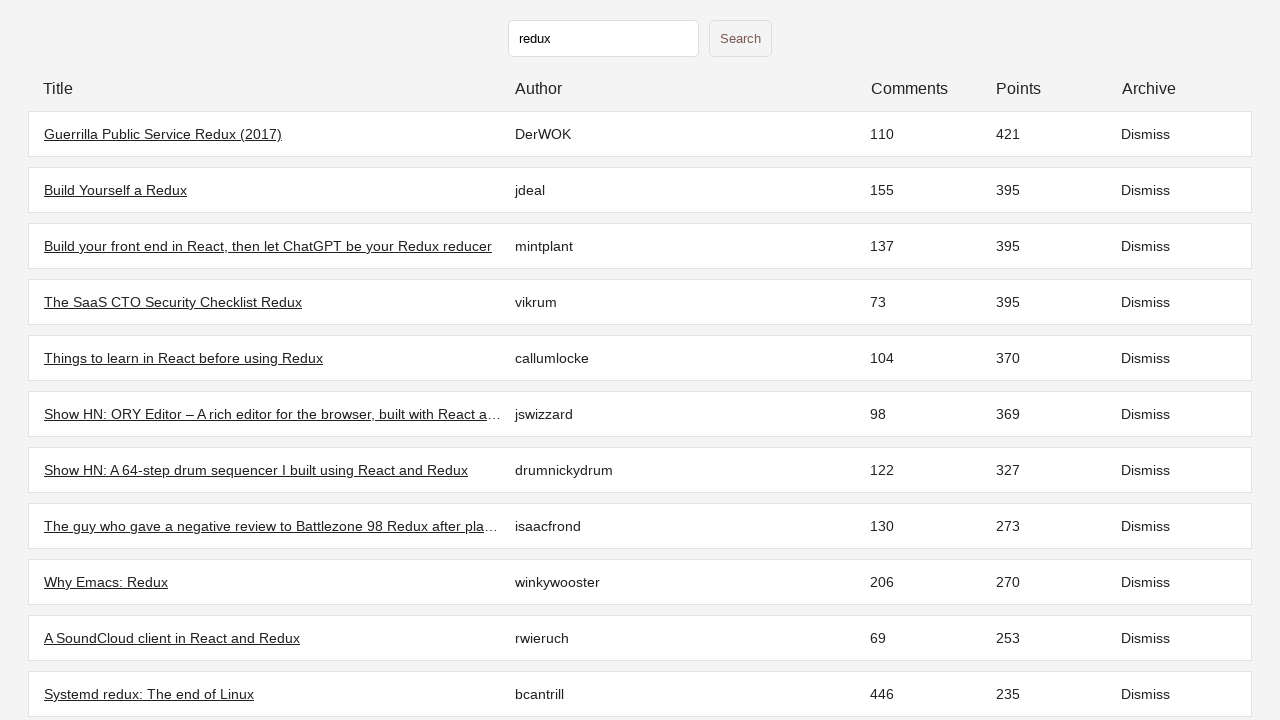

Filled search field with 'selenium' on input[type="text"]
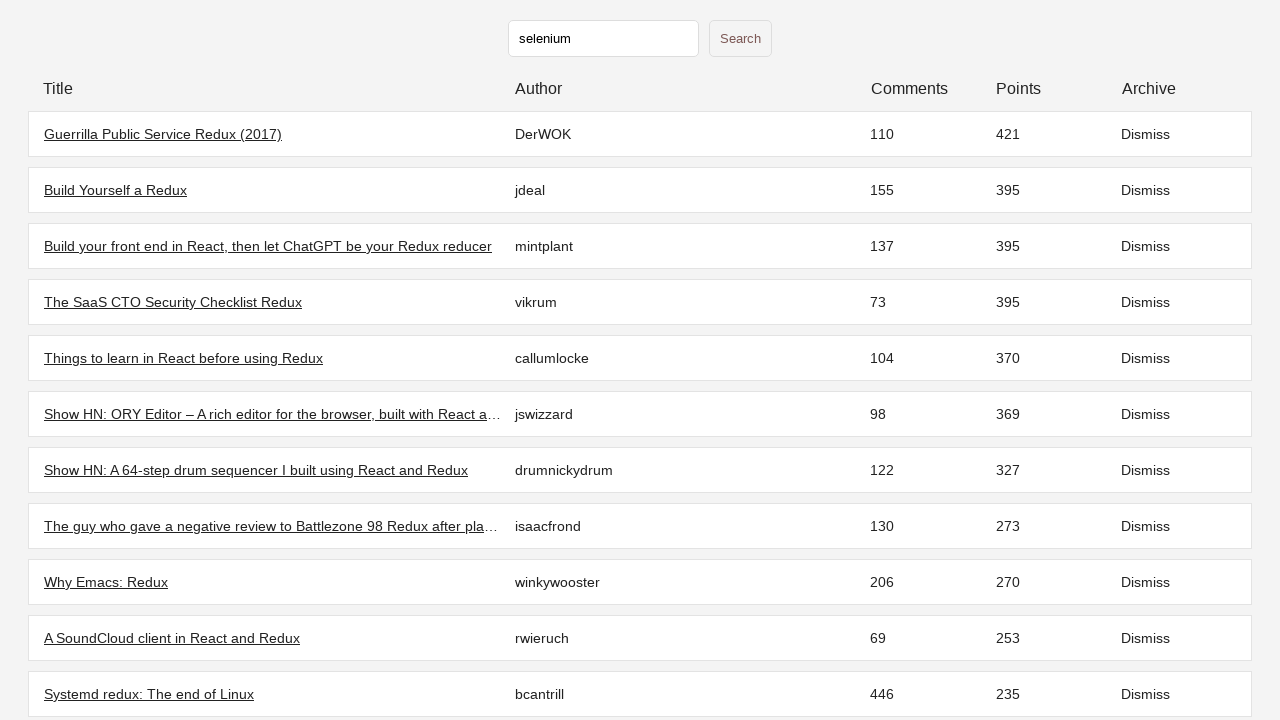

Pressed Enter to submit search query on input[type="text"]
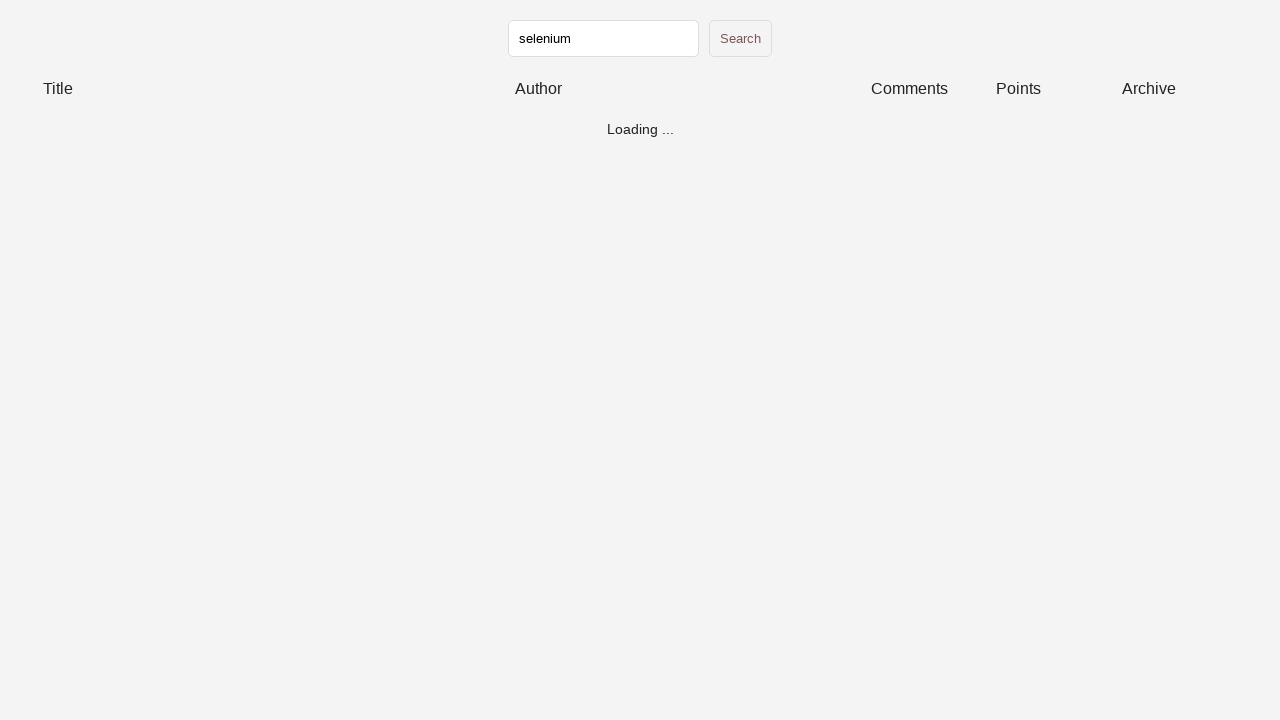

Search results loaded and table rows became visible
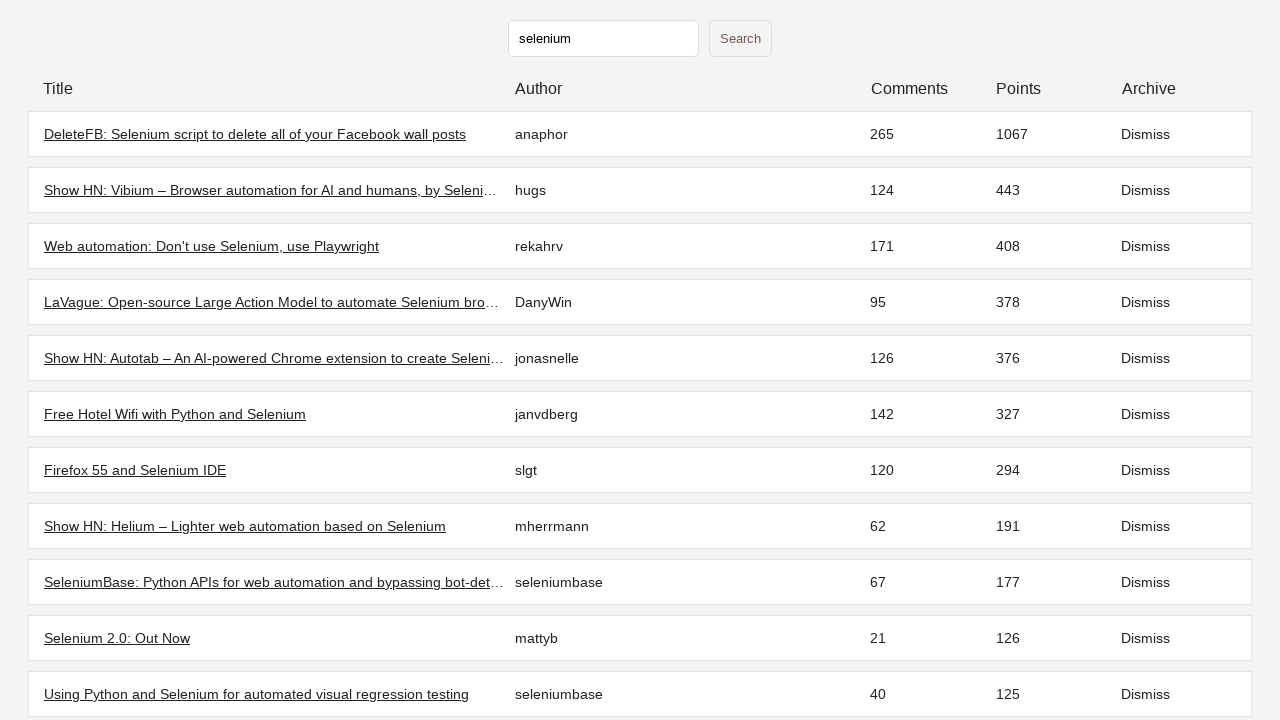

Retrieved all search result rows from the table
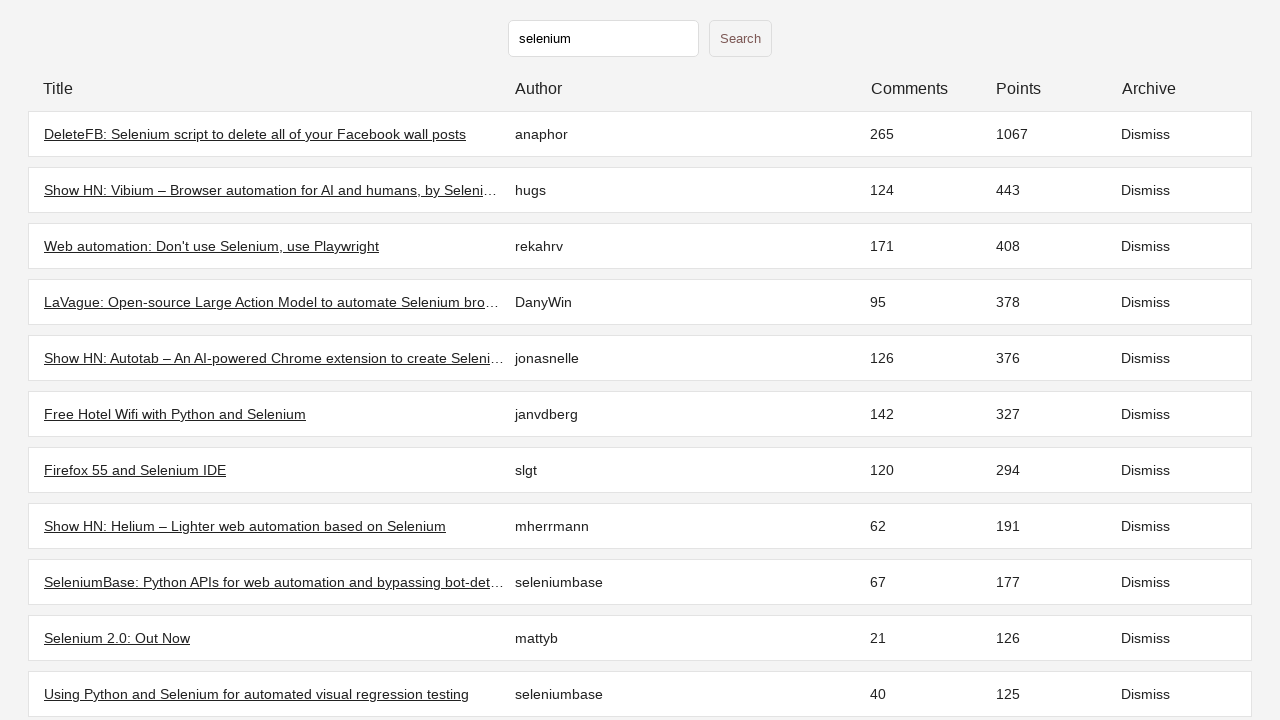

Verified that at least one search result exists
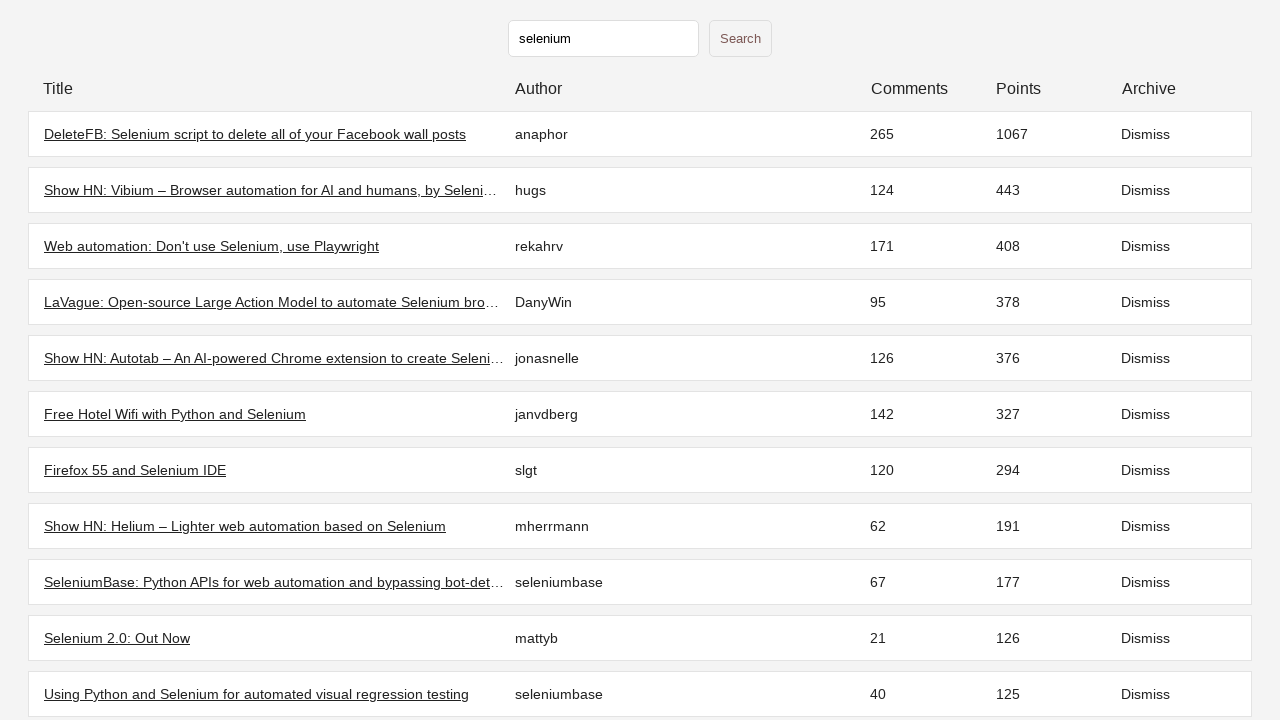

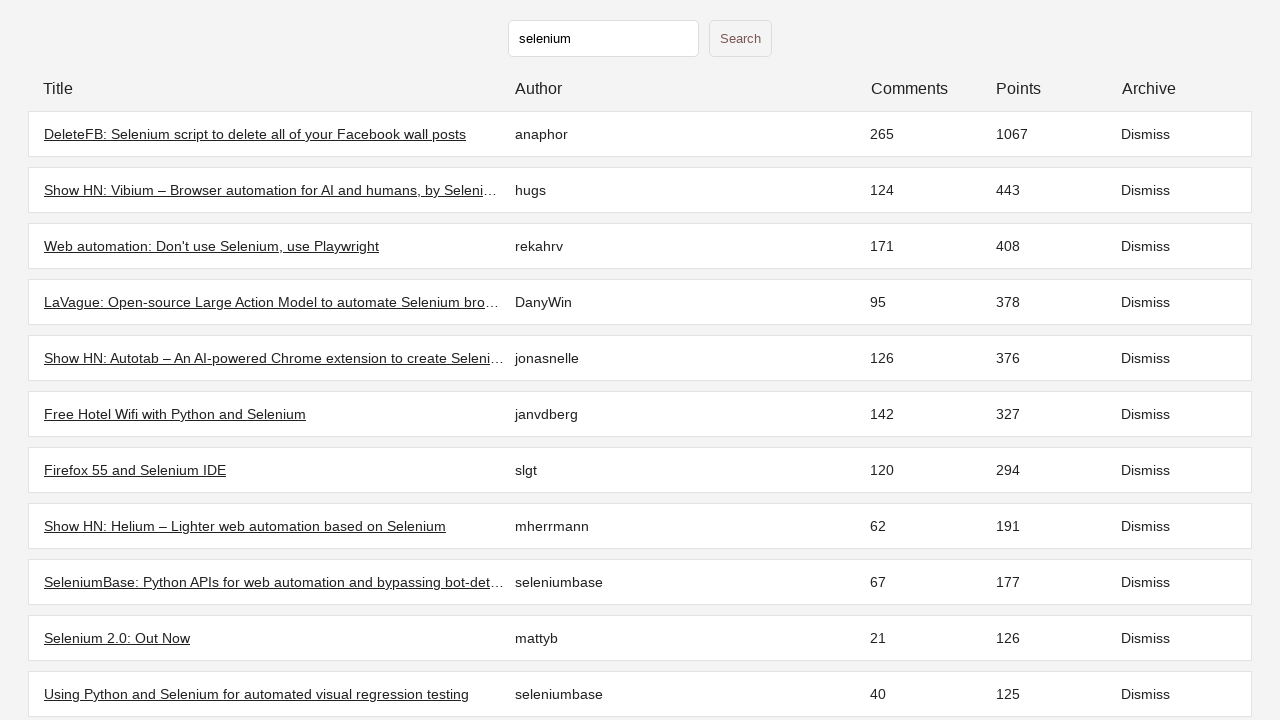